Clicks on Polo brand link and verifies navigation to Polo products page

Starting URL: https://www.automationexercise.com/products

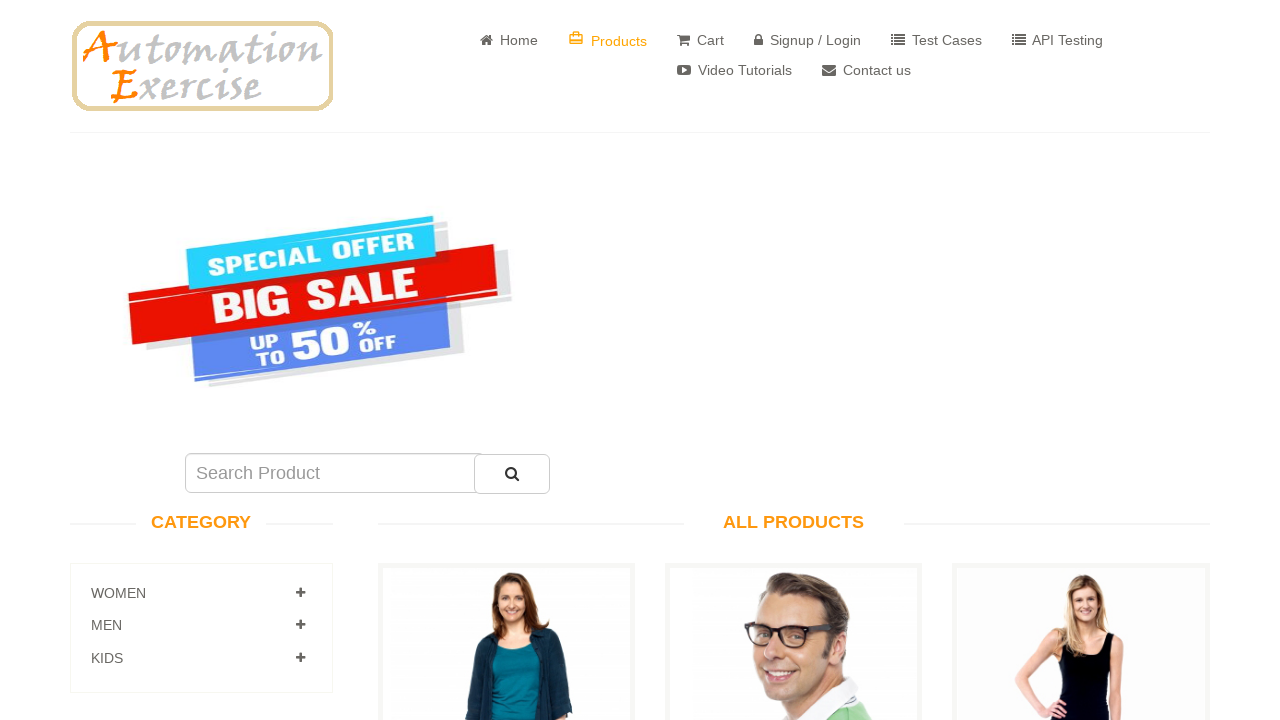

Clicked on Polo brand link at (201, 360) on xpath=//a[text()='Polo']
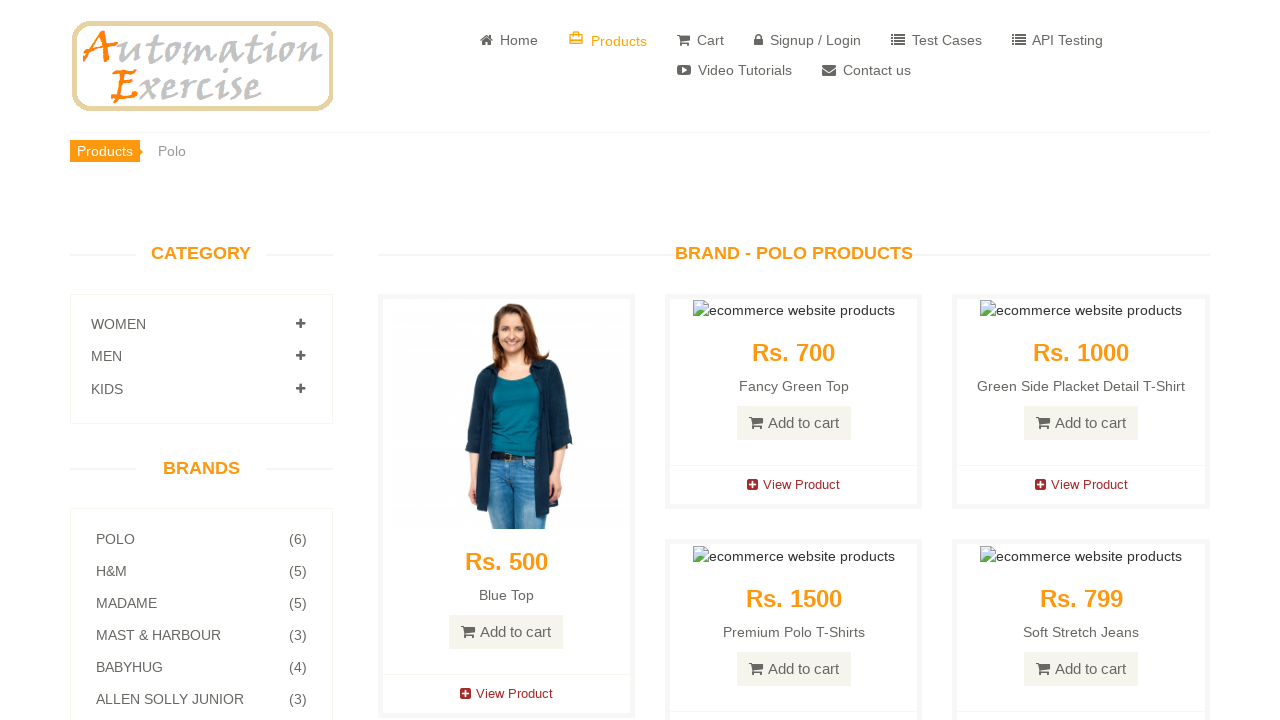

Waited for page to fully load (domcontentloaded)
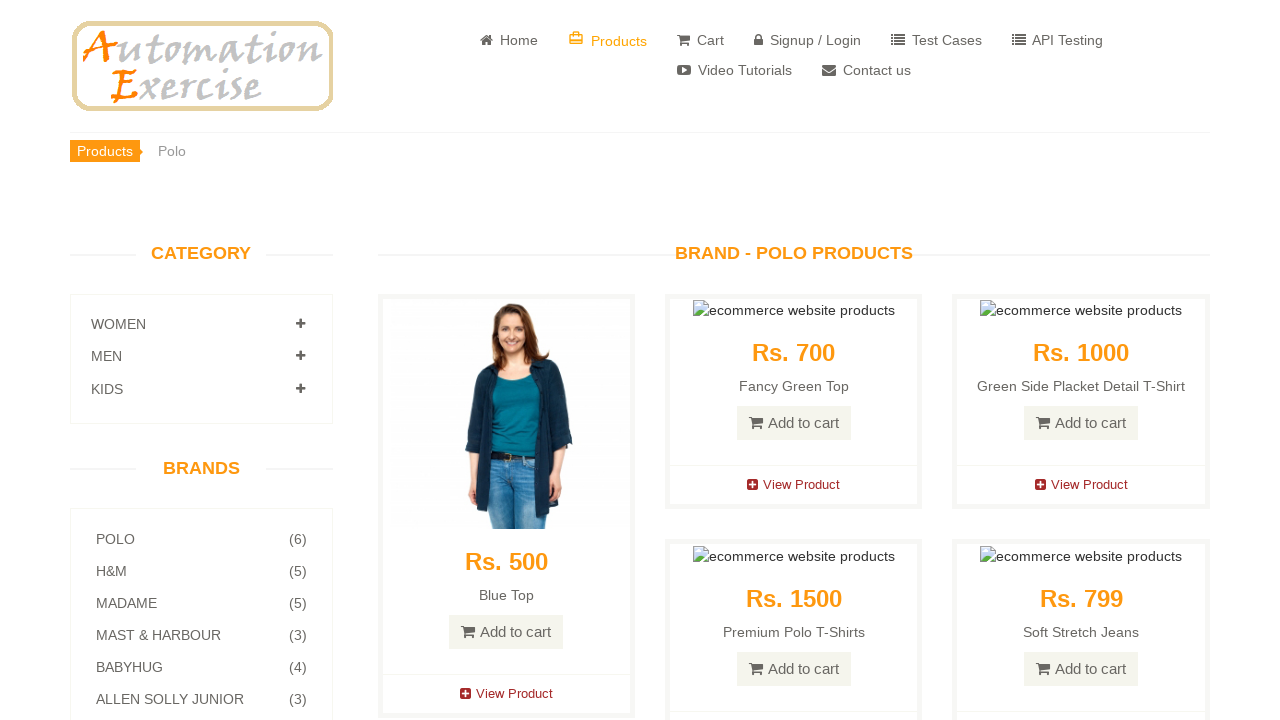

Verified page title contains 'Polo Products' - navigation successful
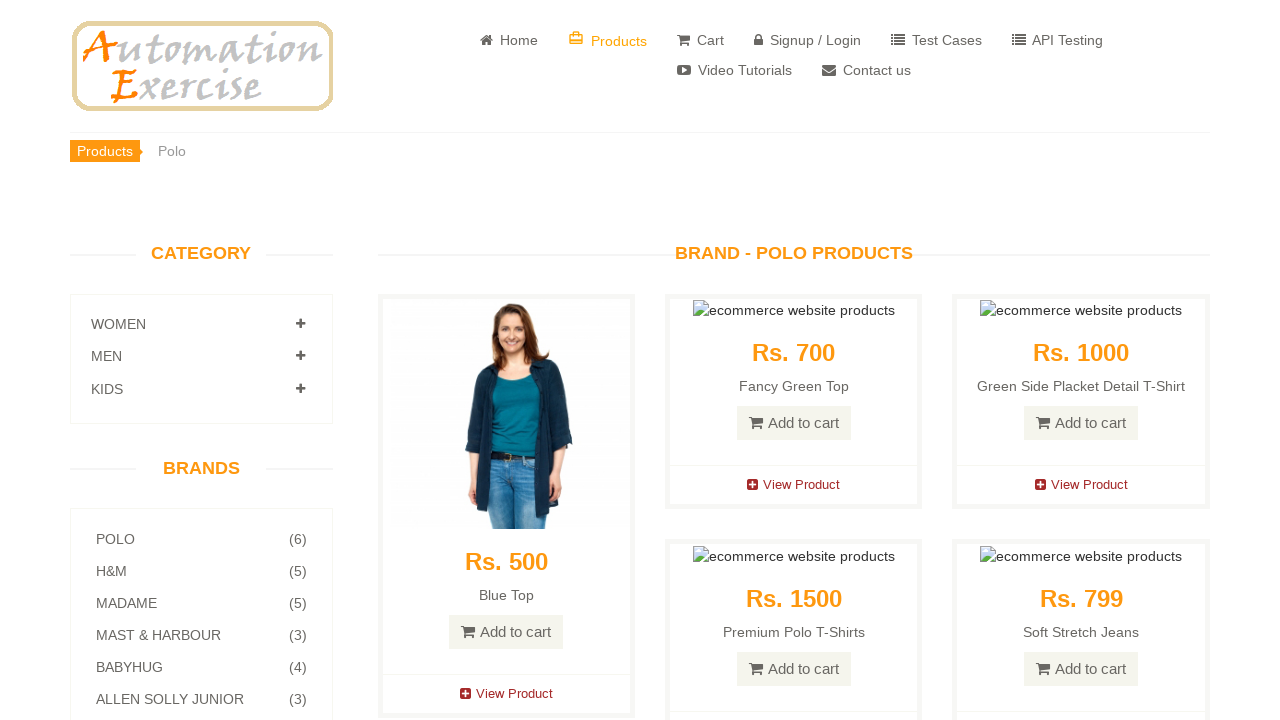

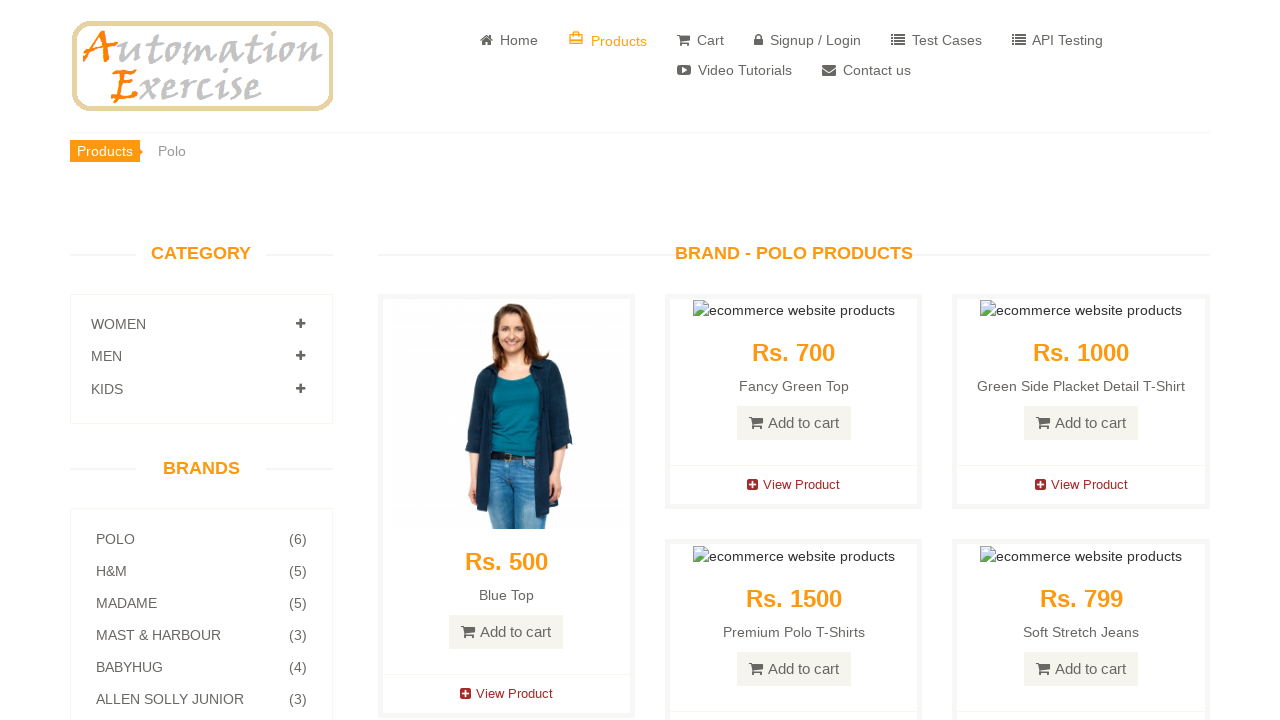